Tests calendar date picker functionality by selecting a specific date (June 15, 2027) through year, month, and day navigation

Starting URL: https://rahulshettyacademy.com/seleniumPractise/#/offers

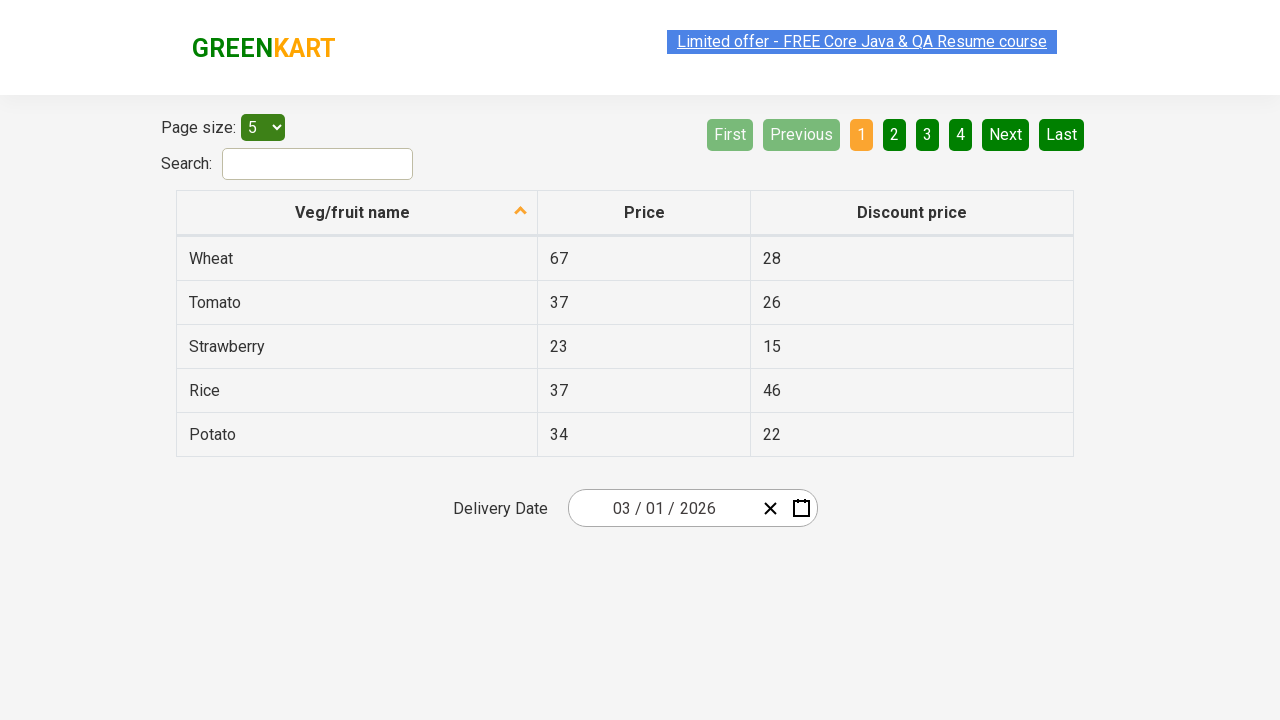

Clicked date picker input group to open calendar at (662, 508) on .react-date-picker__inputGroup
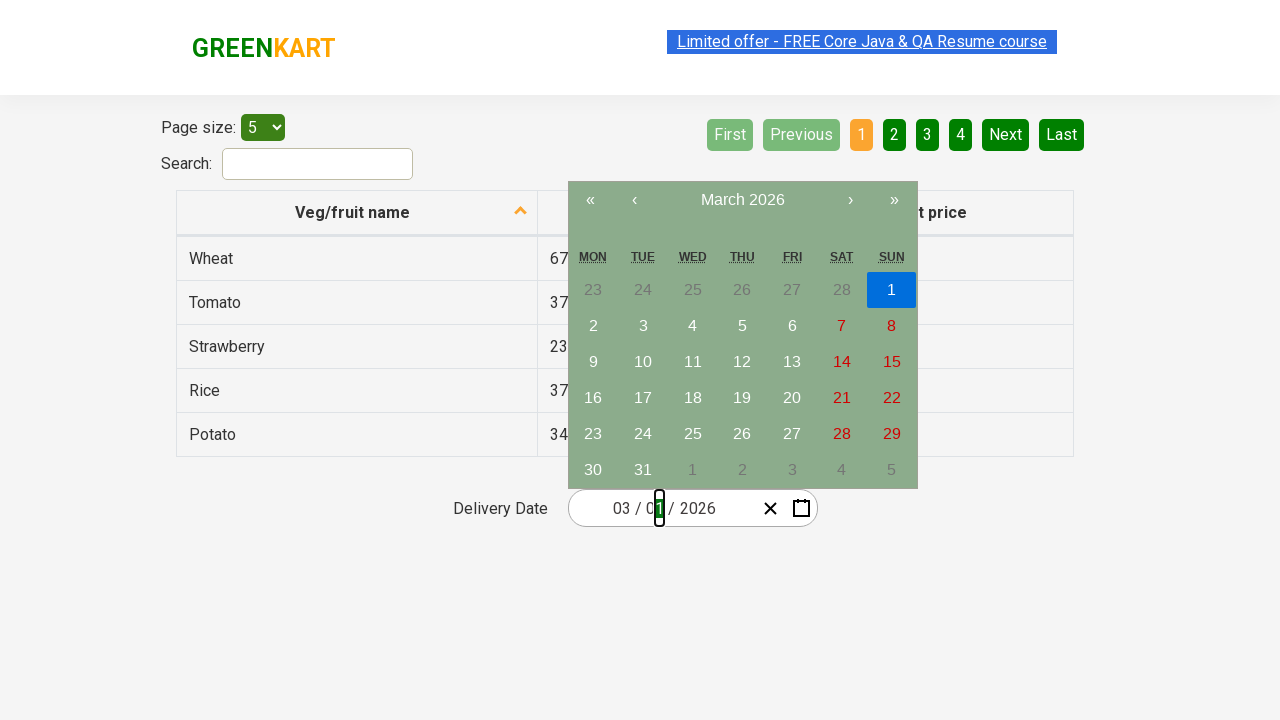

Clicked navigation label to switch to month view at (742, 200) on .react-calendar__navigation__label
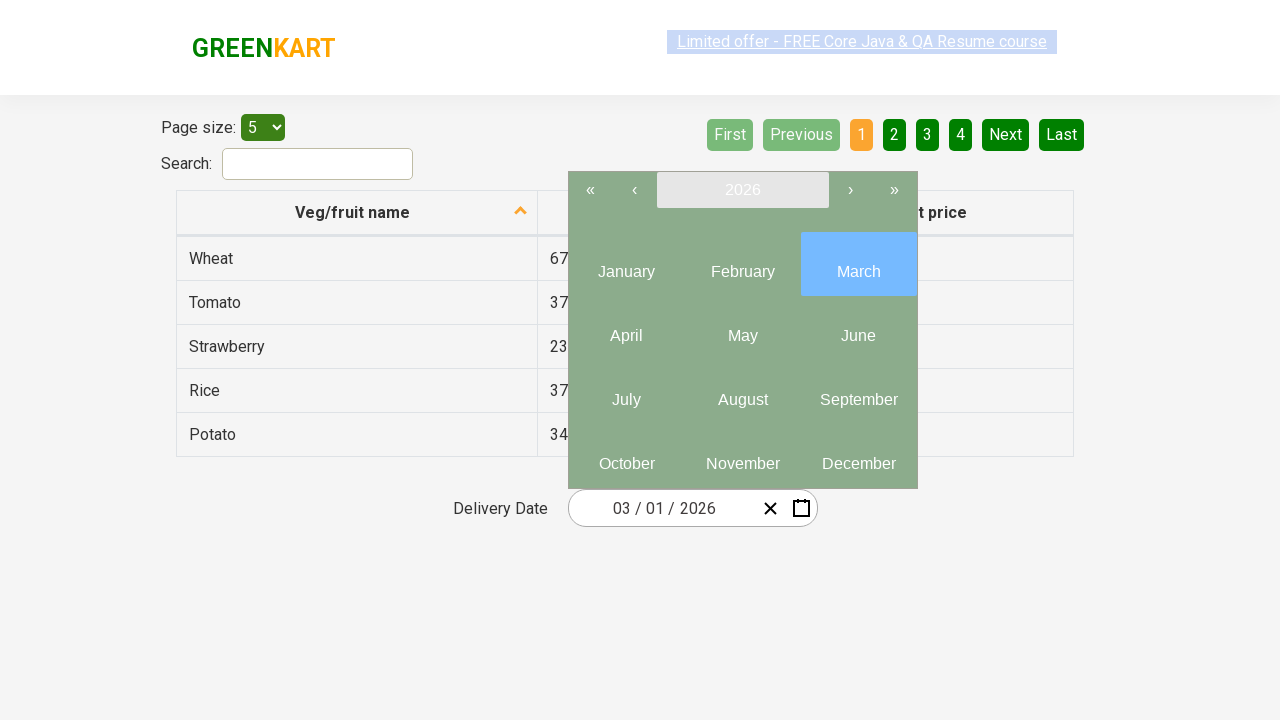

Clicked navigation label again to switch to year view at (742, 190) on .react-calendar__navigation__label
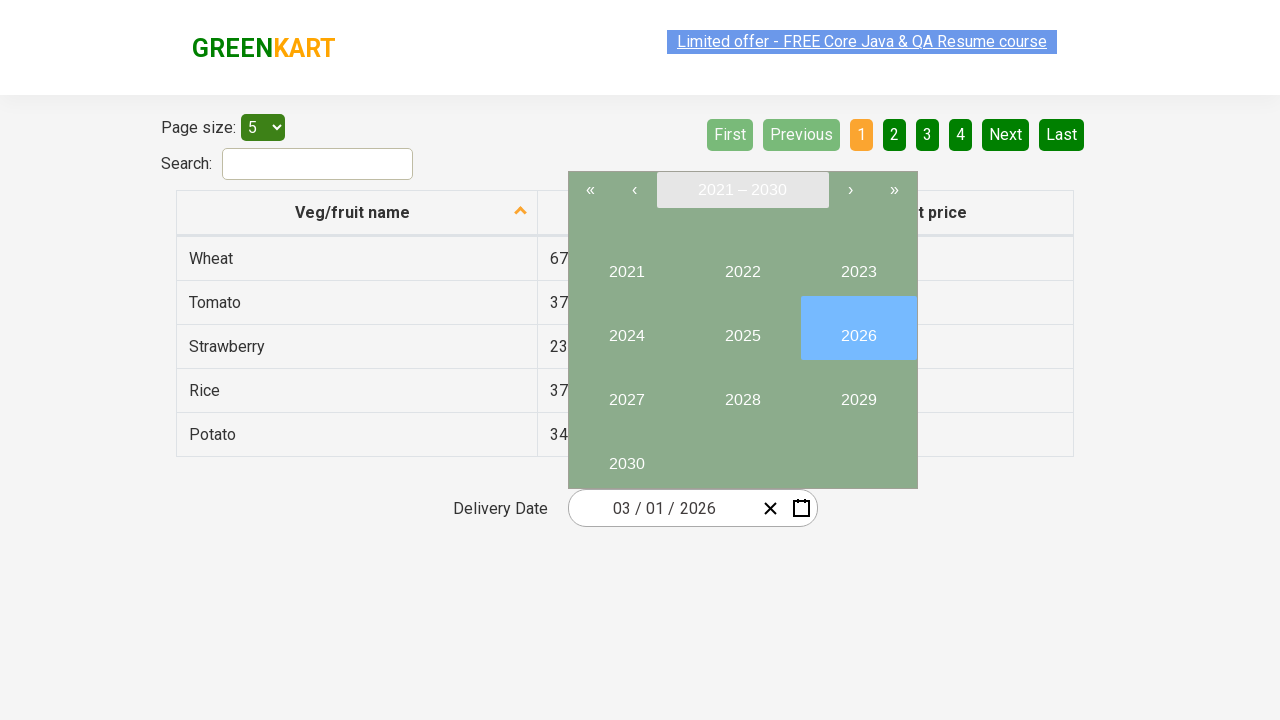

Selected year 2027 at (626, 392) on //button[text()='2027']
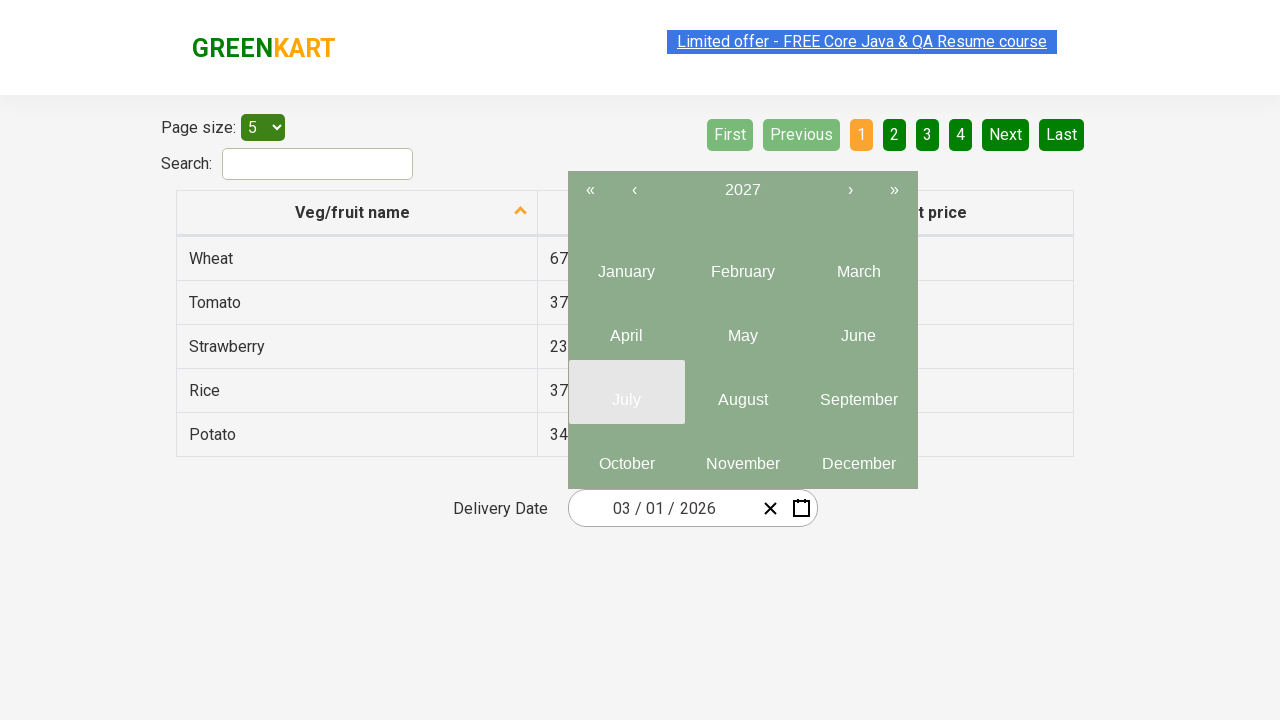

Selected month 6 (June) at (858, 328) on .react-calendar__year-view__months__month >> nth=5
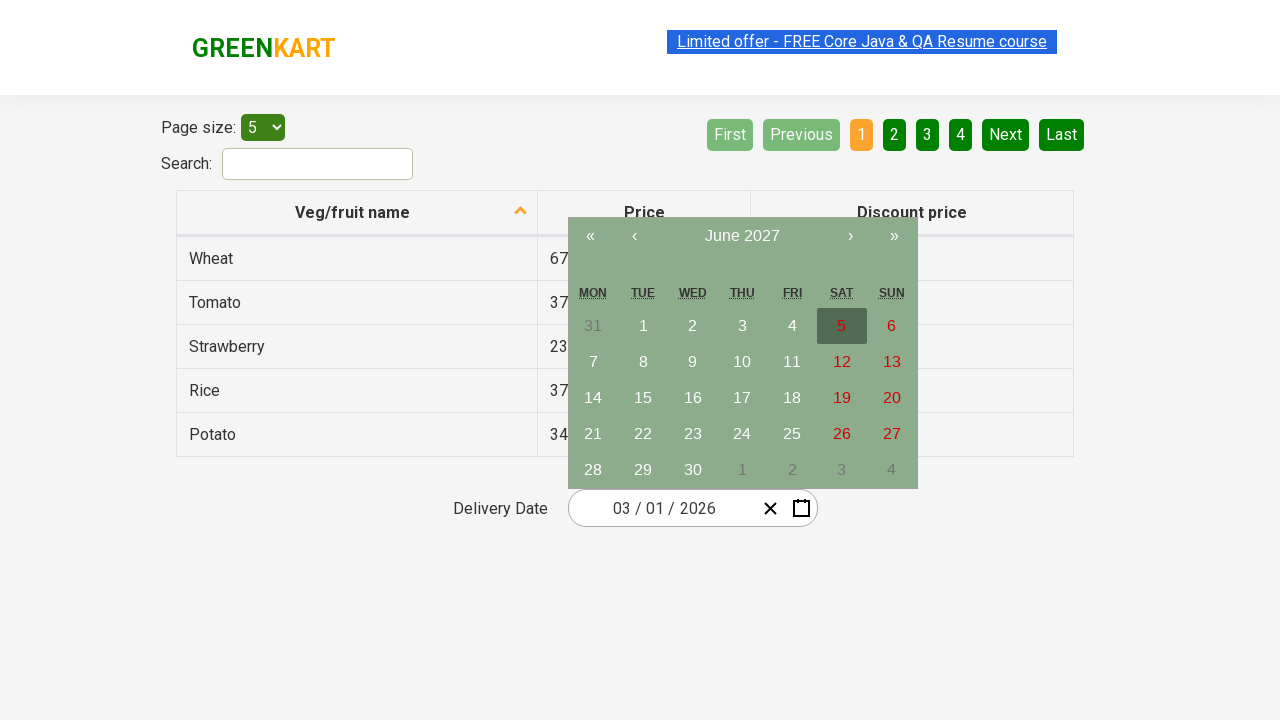

Selected date 15 at (643, 398) on //abbr[text()='15']
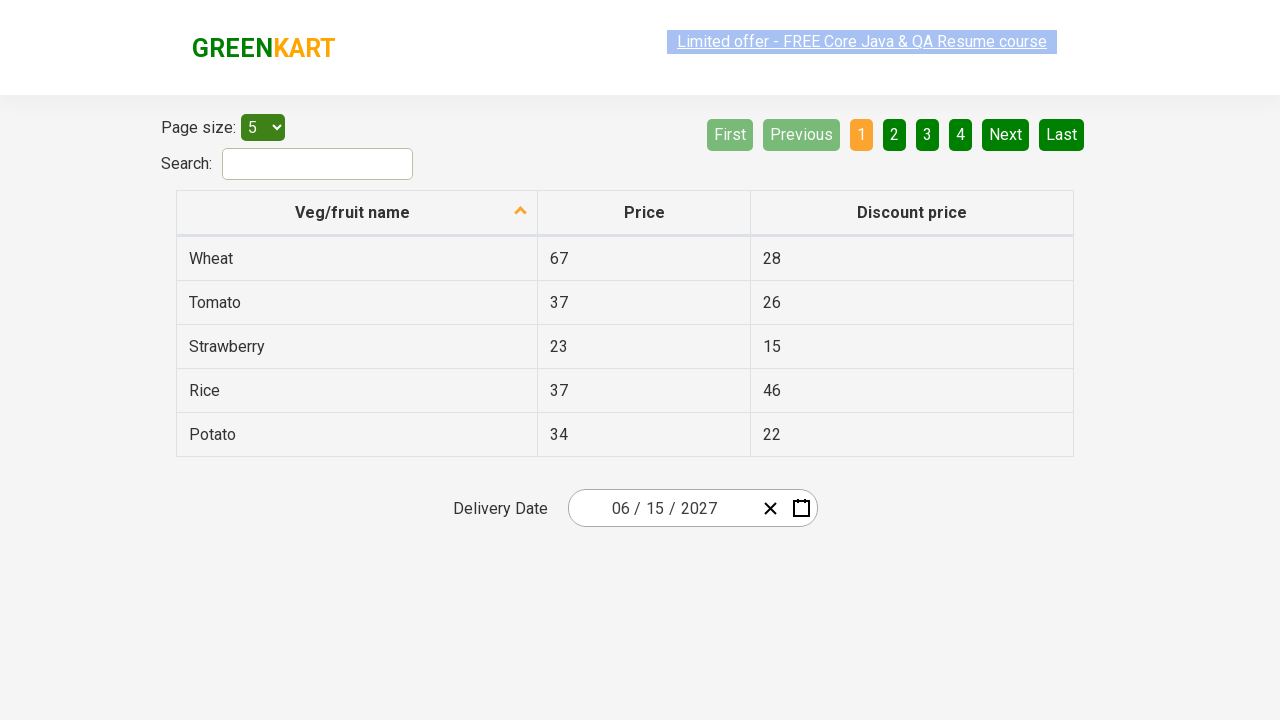

Date inputs updated after calendar date selection
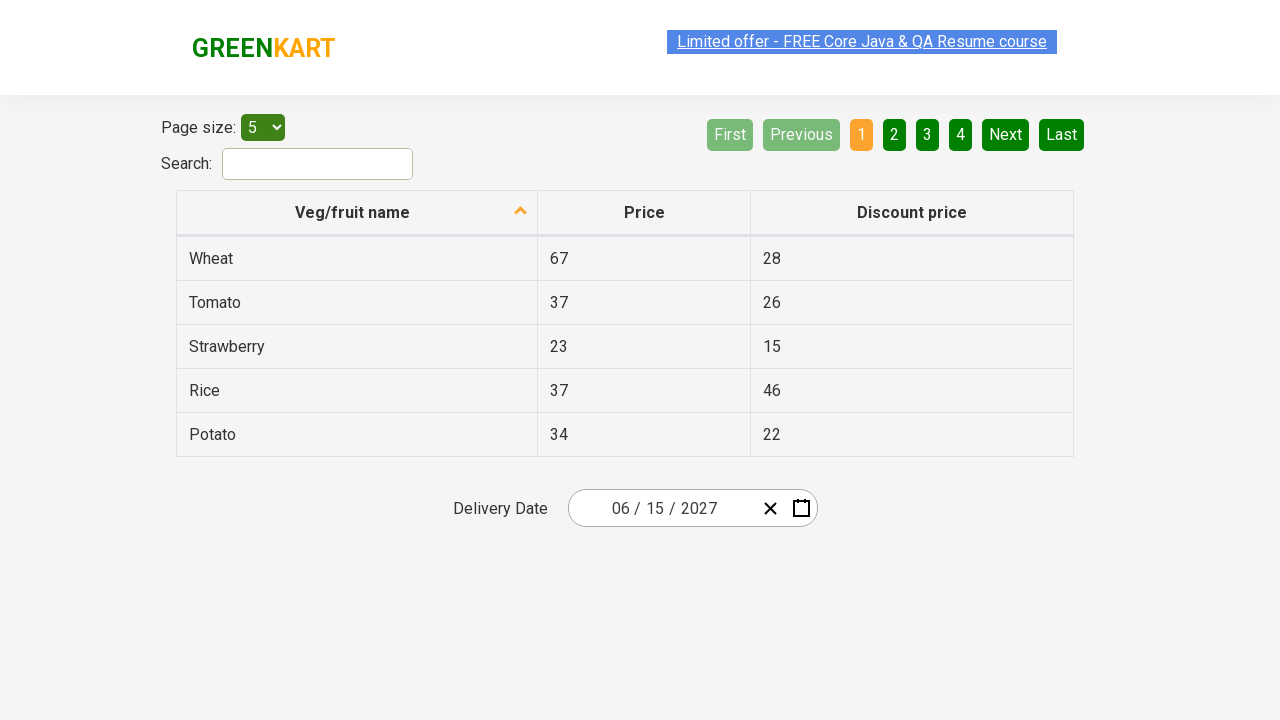

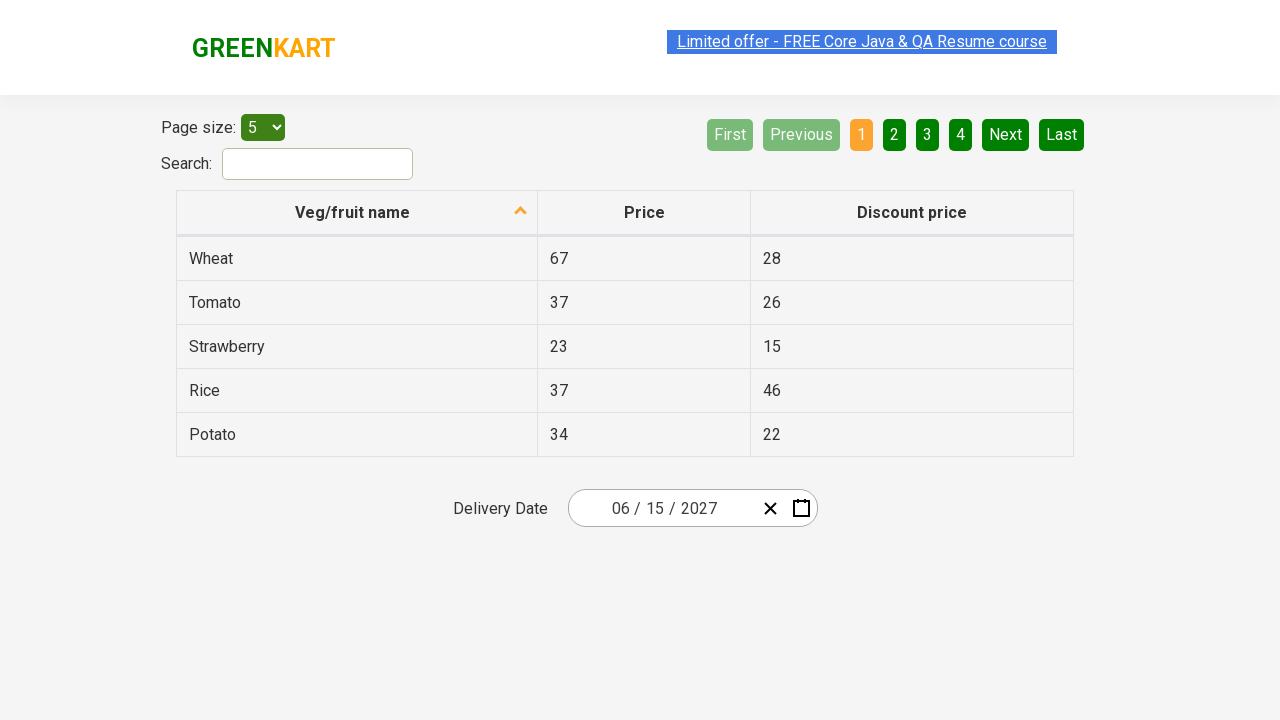